Navigates to the Cognizant website and verifies the page loads by checking the title and URL

Starting URL: https://www.cognizant.com/in/en

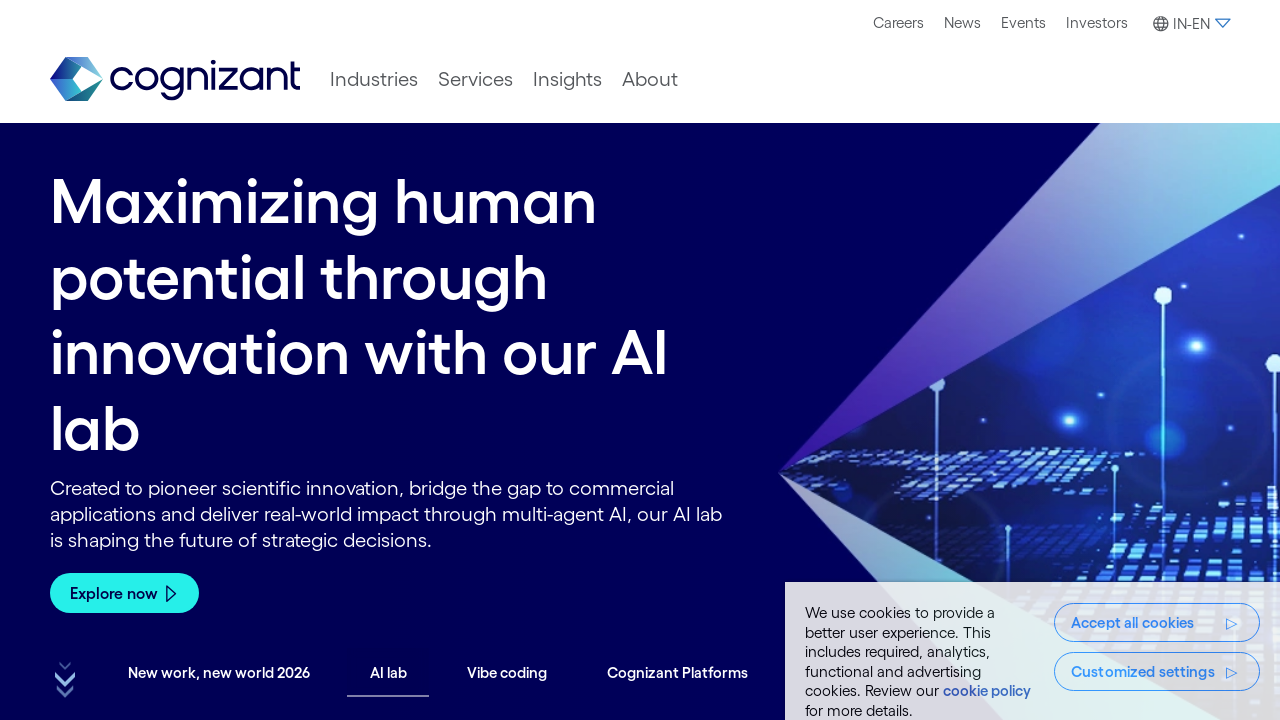

Waited for page to reach networkidle state
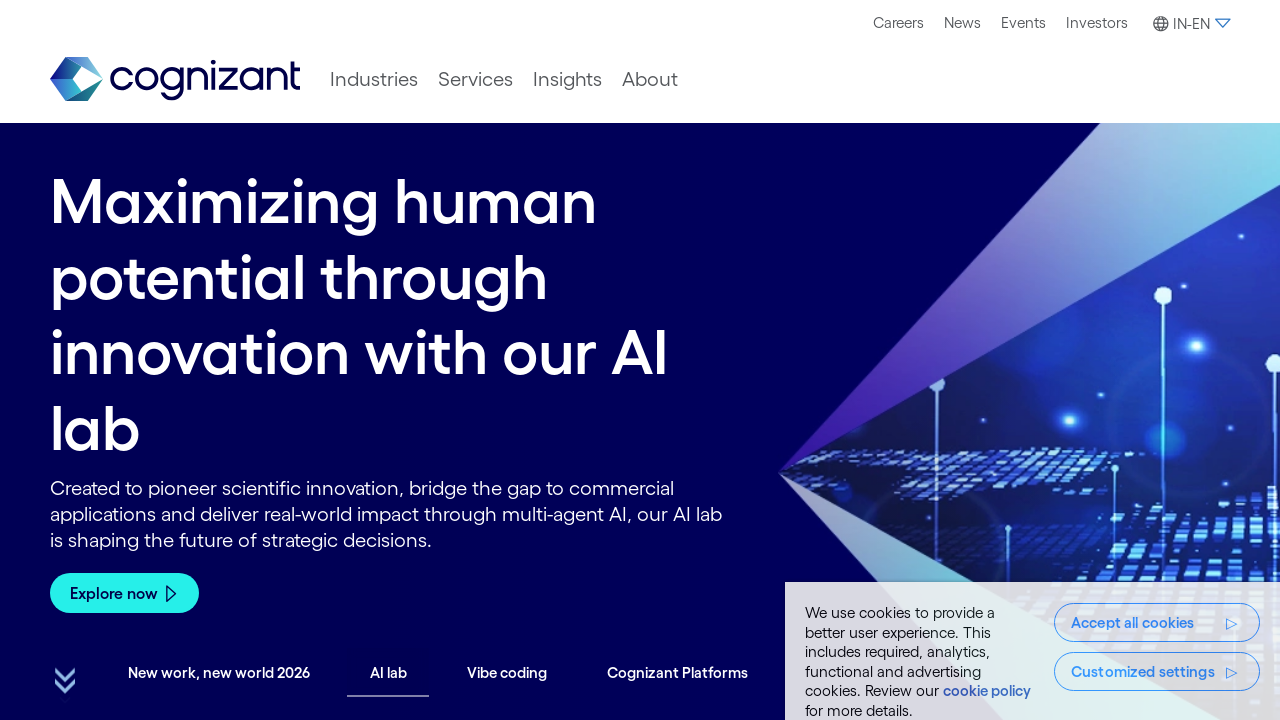

Verified page title is not empty
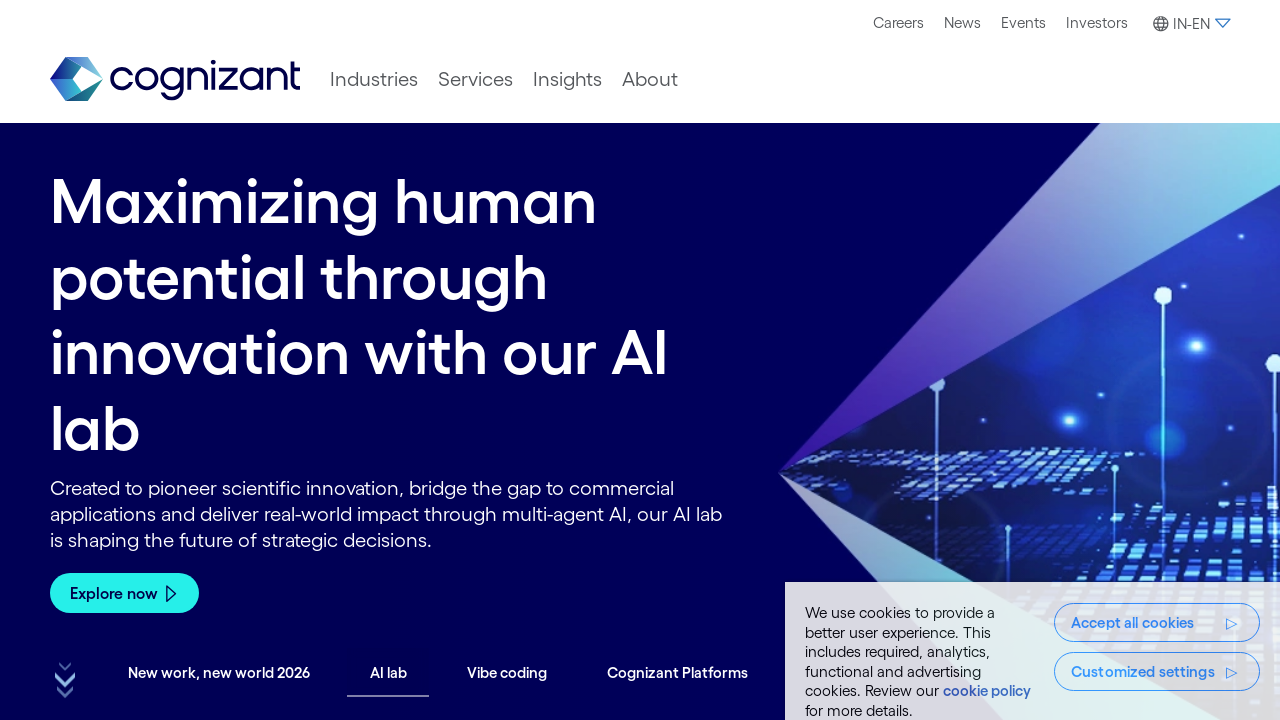

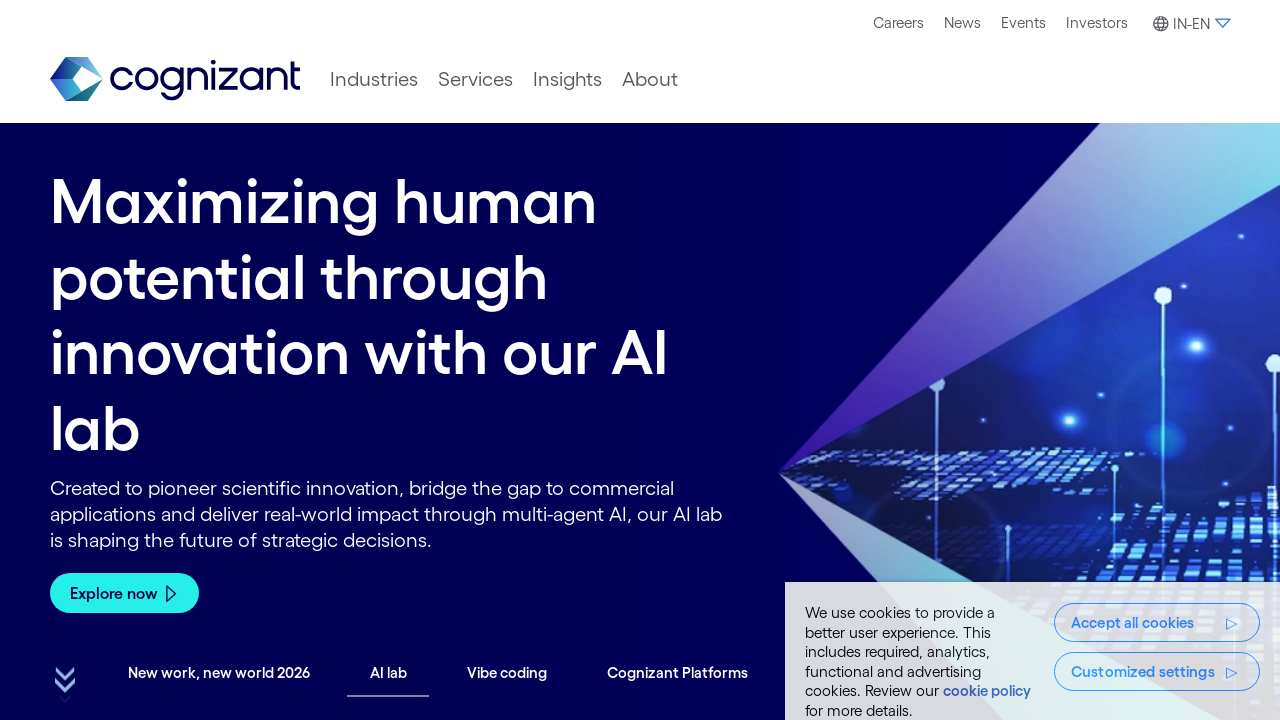